Tests that checking the tried TestCafe checkbox enables the slider element

Starting URL: https://devexpress.github.io/testcafe/example/

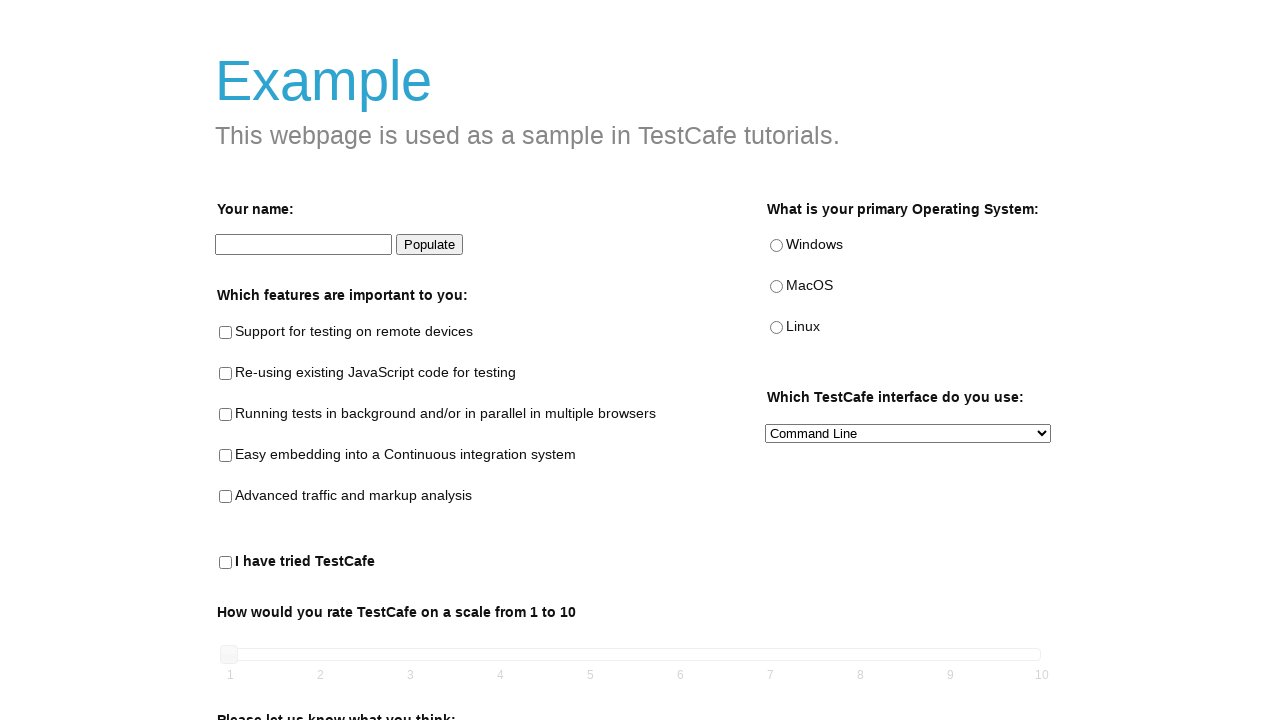

Checked the 'tried TestCafe' checkbox at (226, 563) on internal:testid=[data-testid="tried-testcafe-checkbox"s]
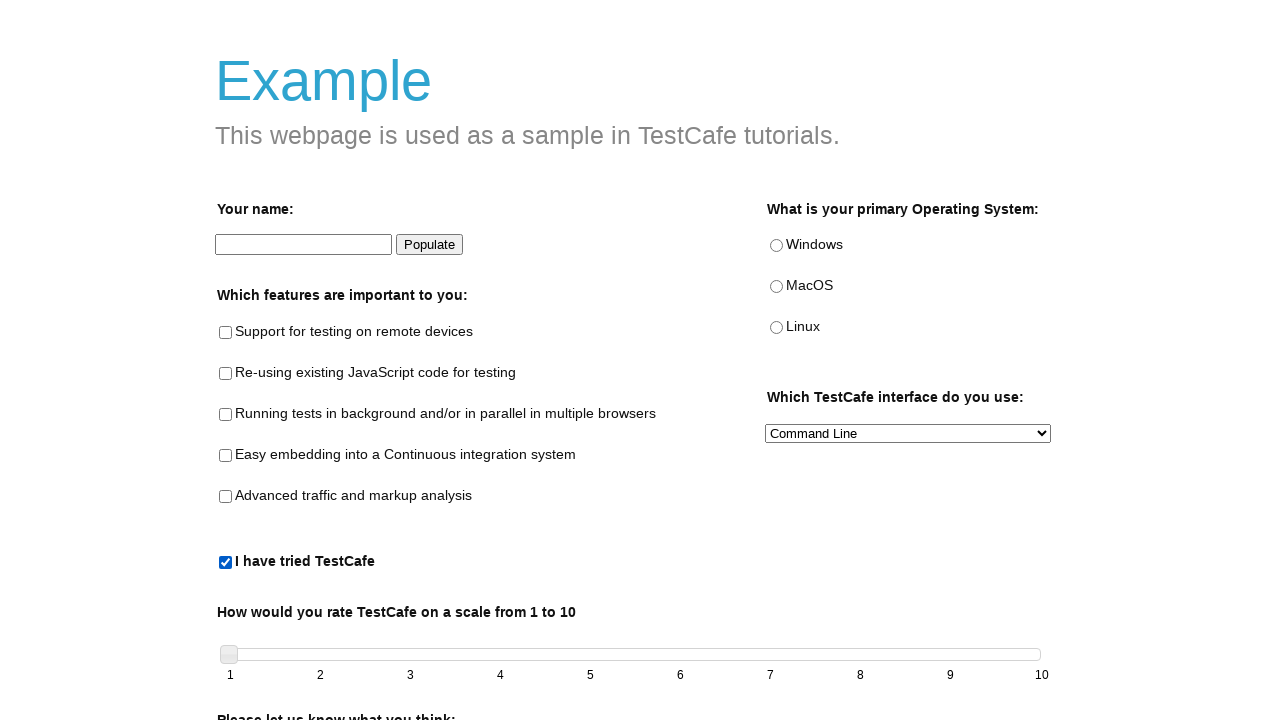

Slider element is now enabled
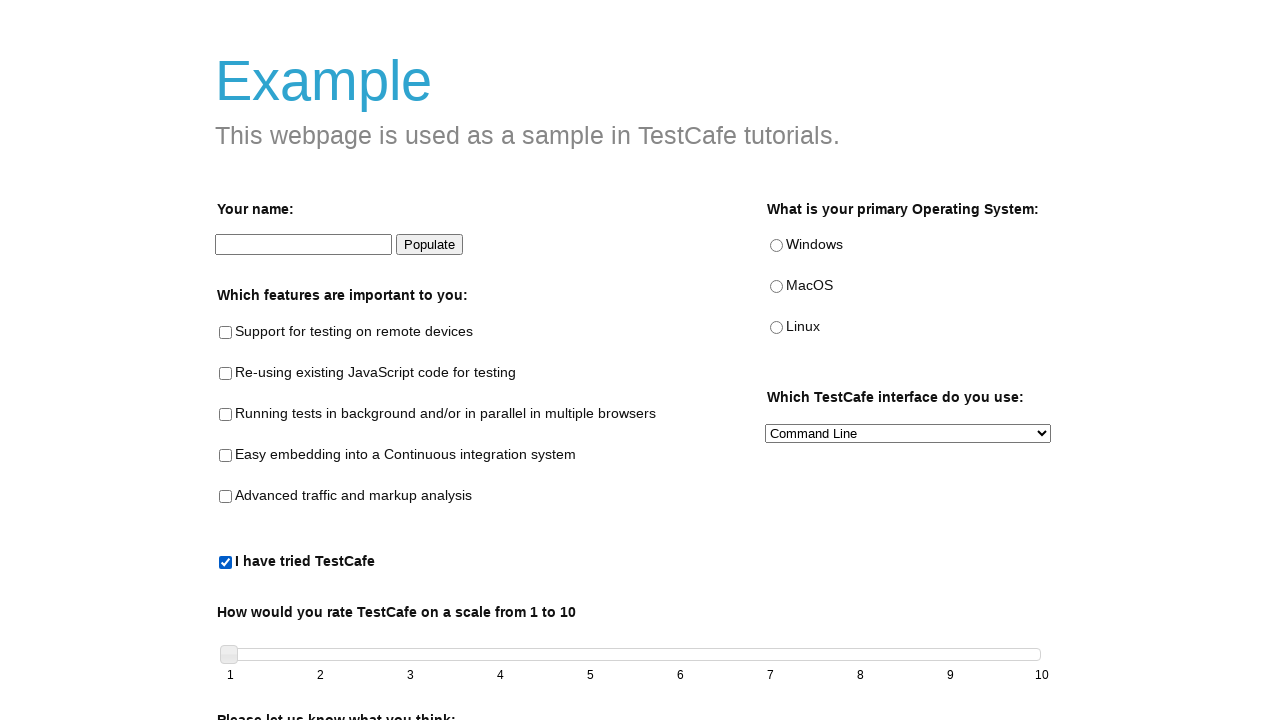

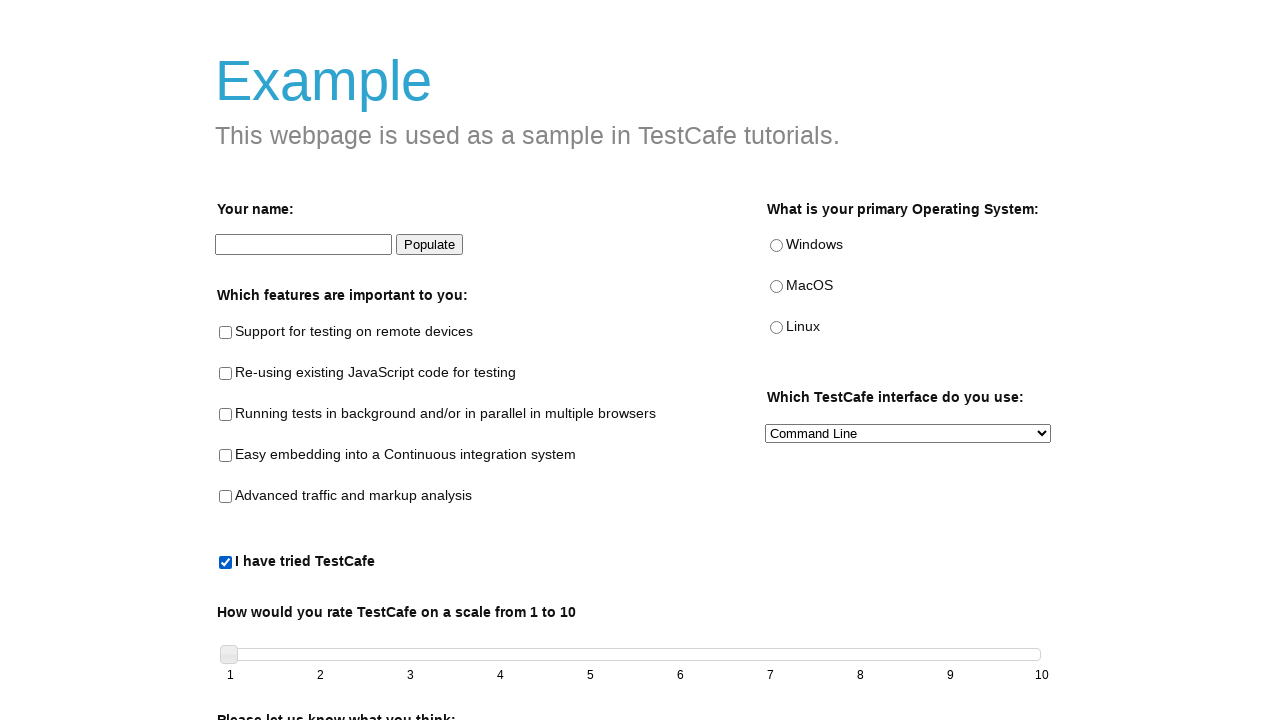